Tests JavaScript dialog handling by clicking buttons that trigger confirm and prompt alerts, then accepting them with appropriate responses

Starting URL: https://demoqa.com/alerts

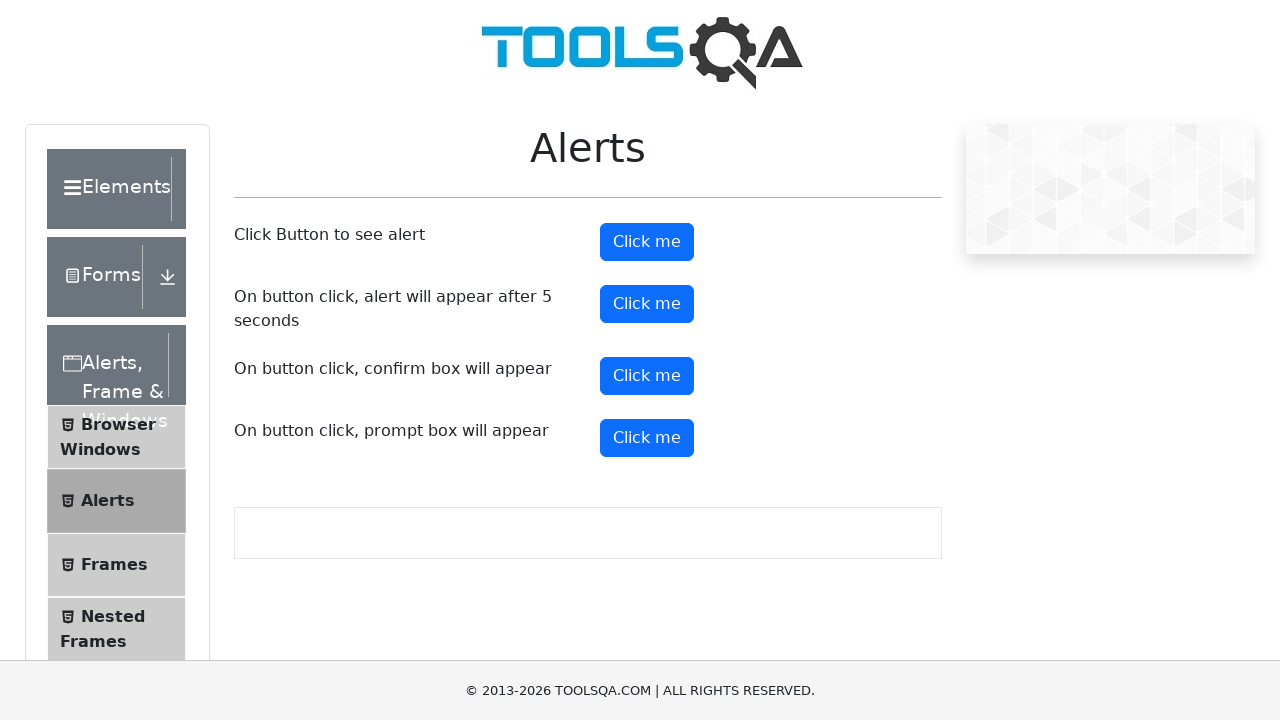

Set up dialog handler to accept confirm alert
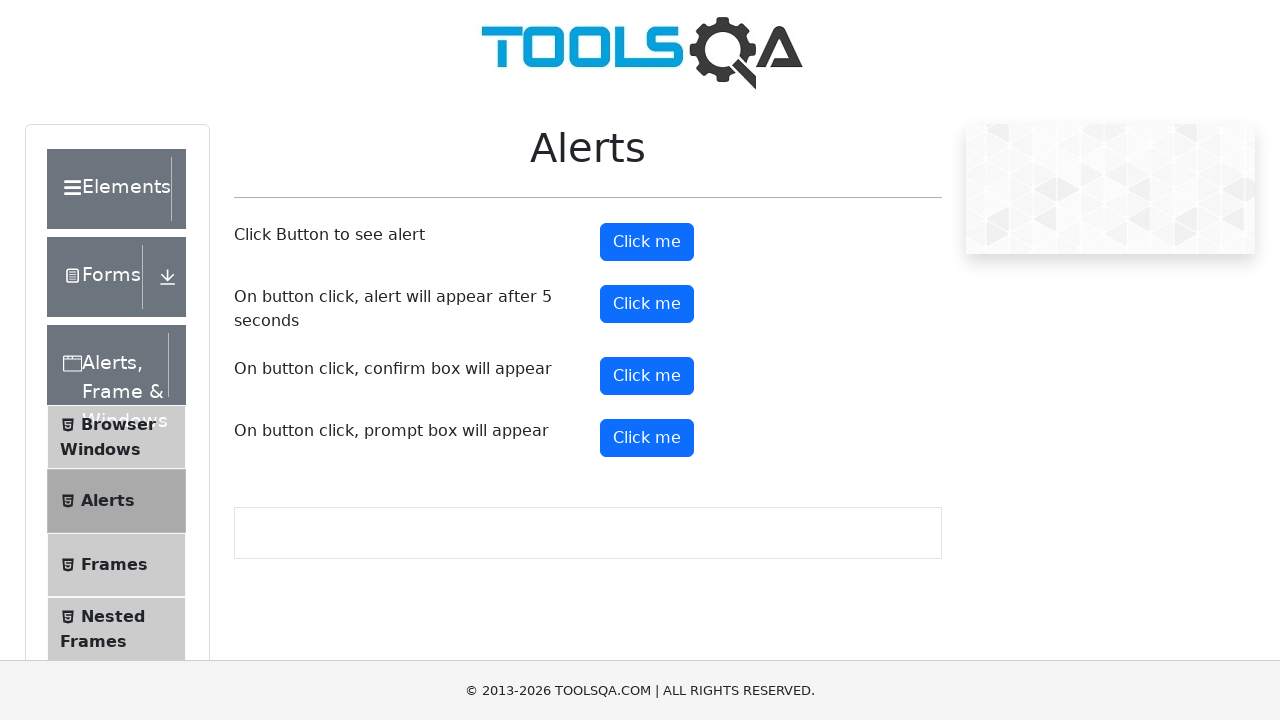

Clicked confirm button to trigger confirm alert at (647, 376) on #confirmButton
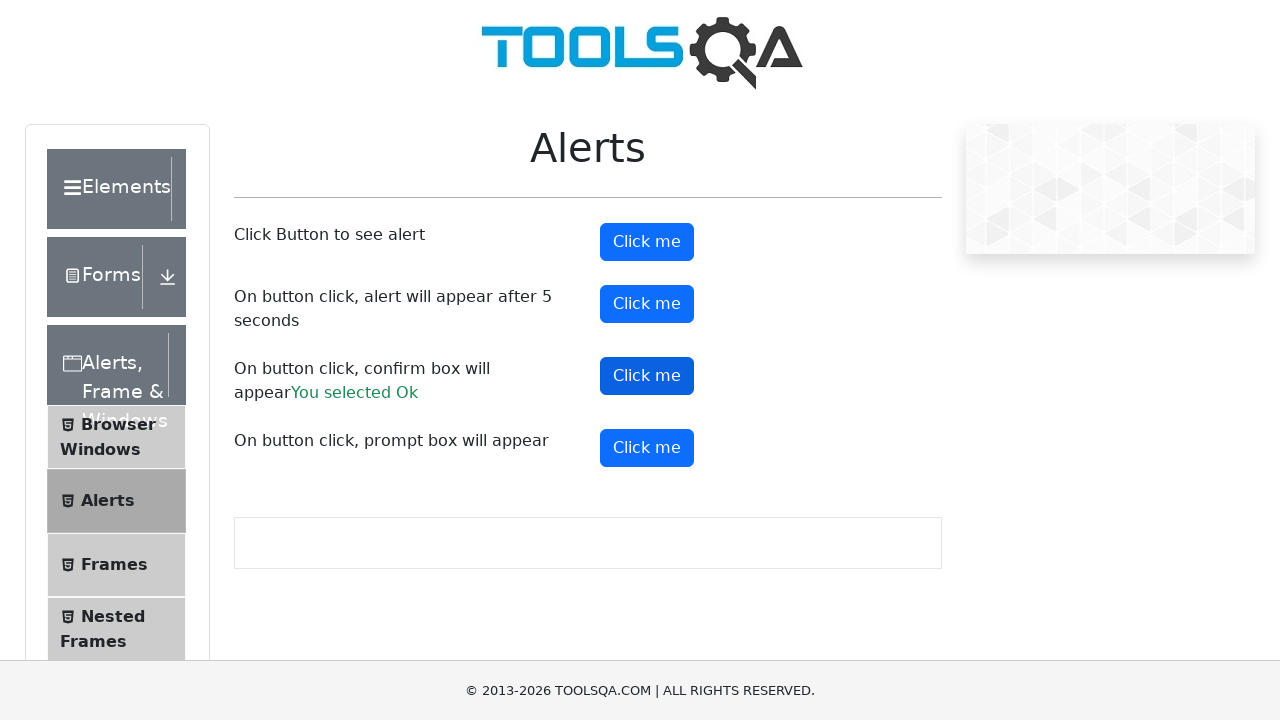

Waited for confirm dialog to be handled
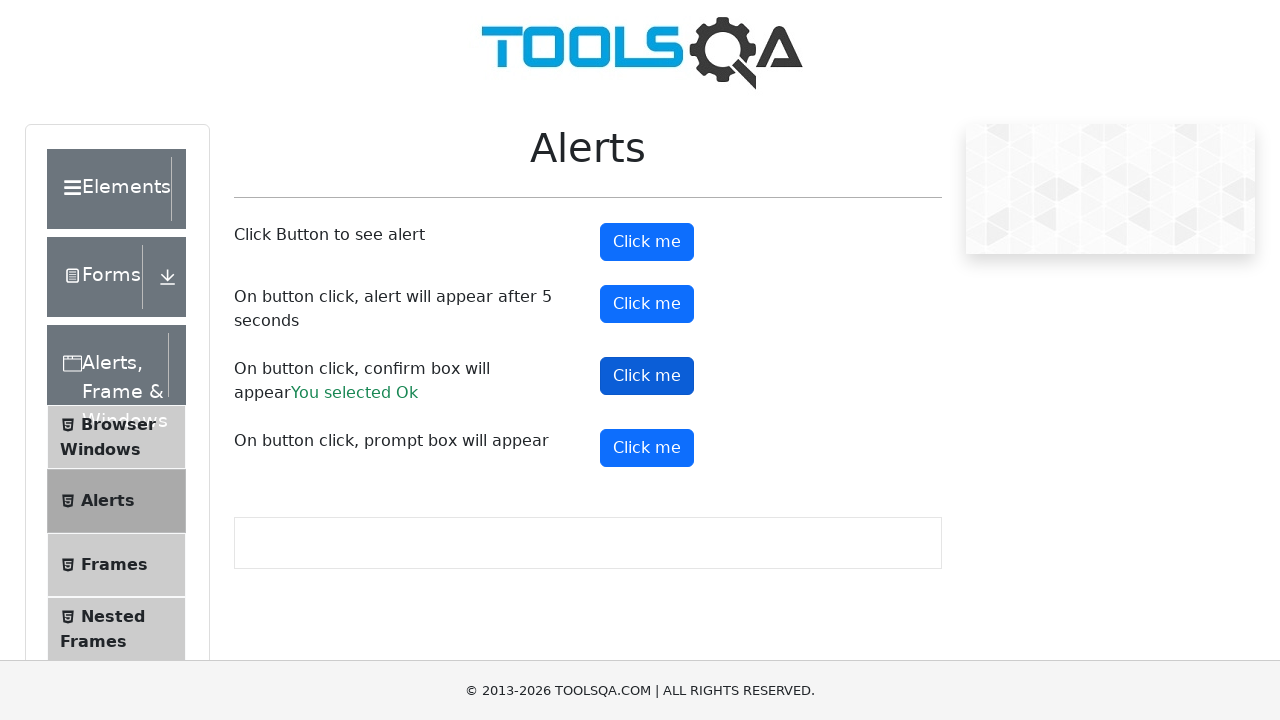

Set up dialog handler to accept prompt alert with name 'Sandeep'
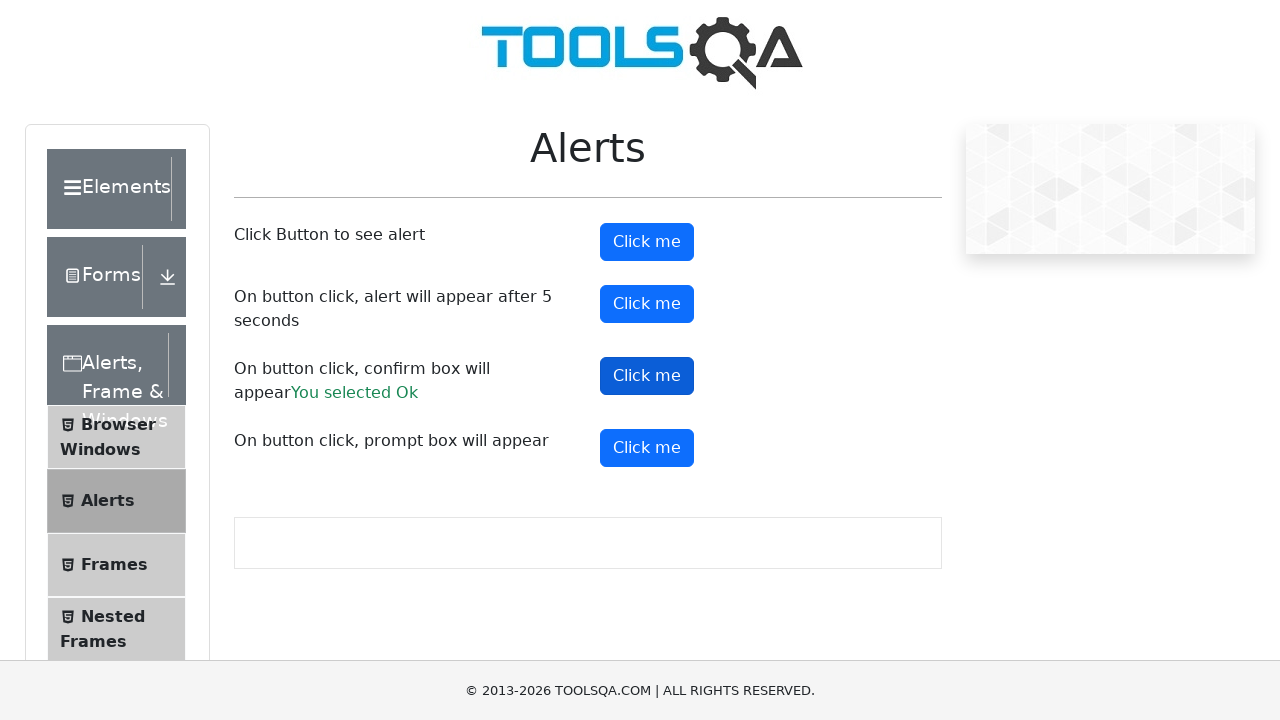

Clicked prompt button to trigger prompt alert at (647, 448) on #promtButton
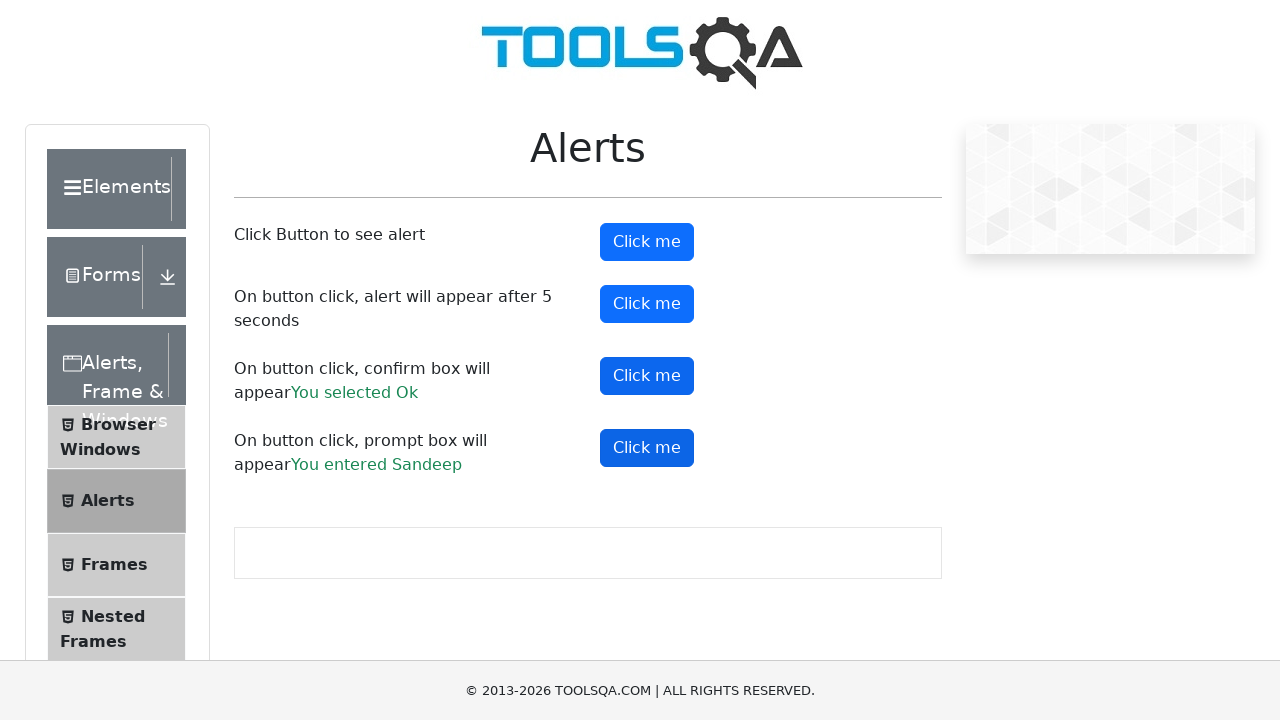

Waited for prompt dialog to be handled
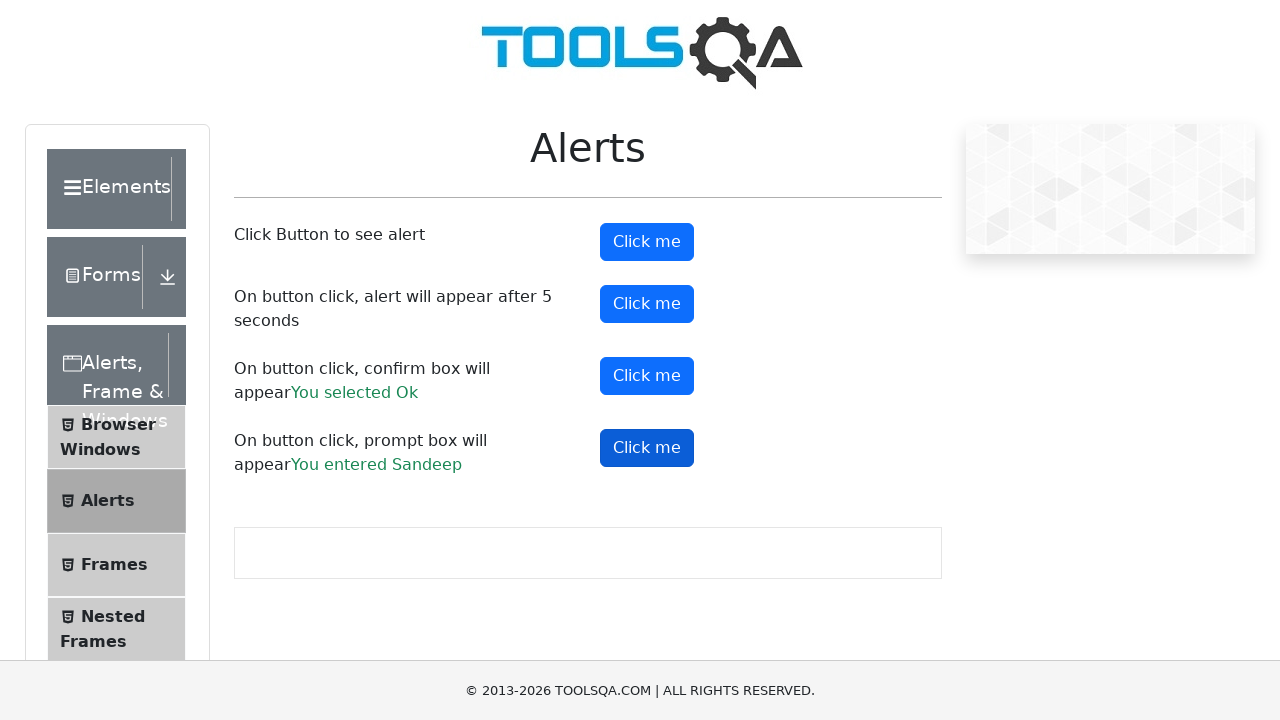

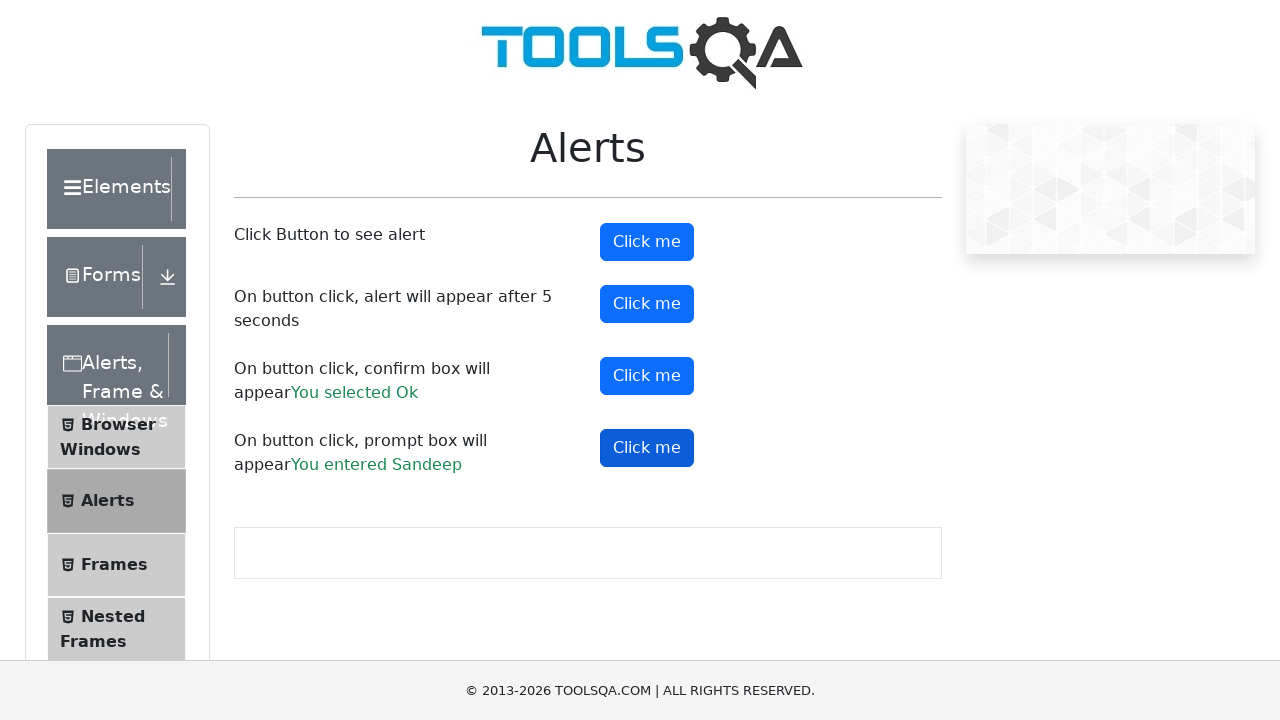